Tests basic web element interactions including reading text from an H2 element, filling a text field with a name, and clicking a submit button

Starting URL: https://thefriendlytester.co.uk/selenium/testpage

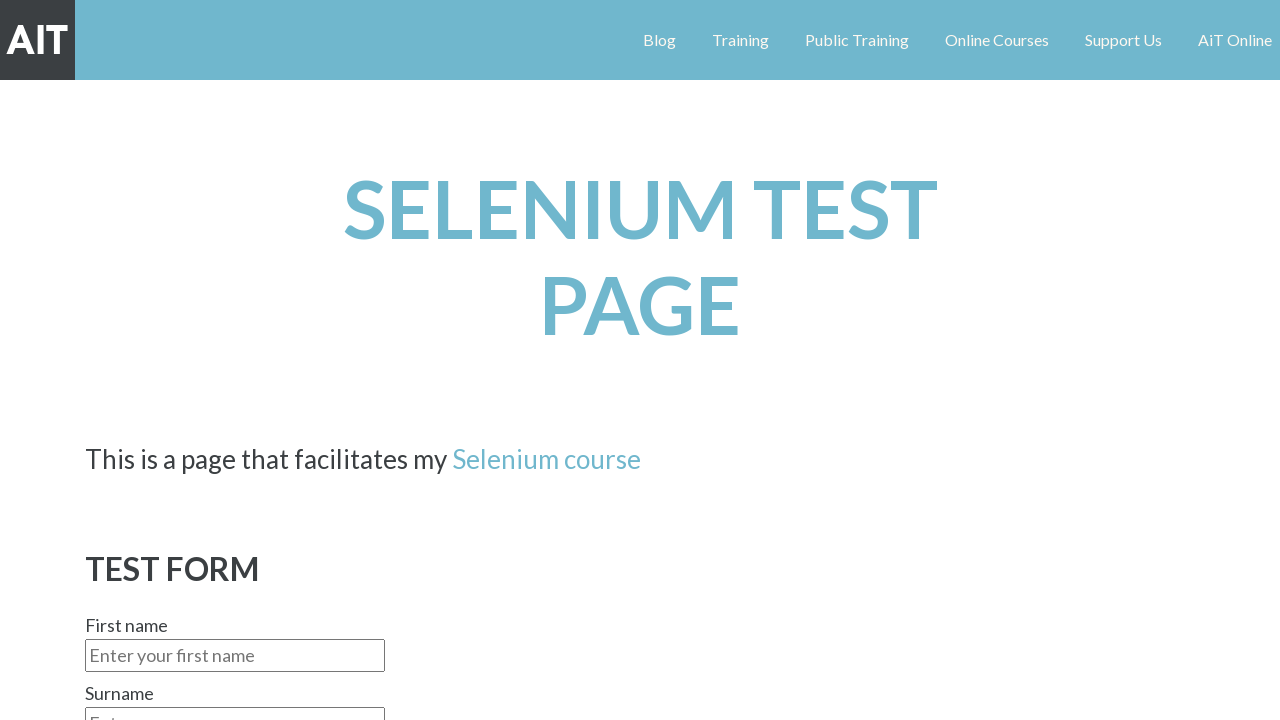

Read text content from H2 element
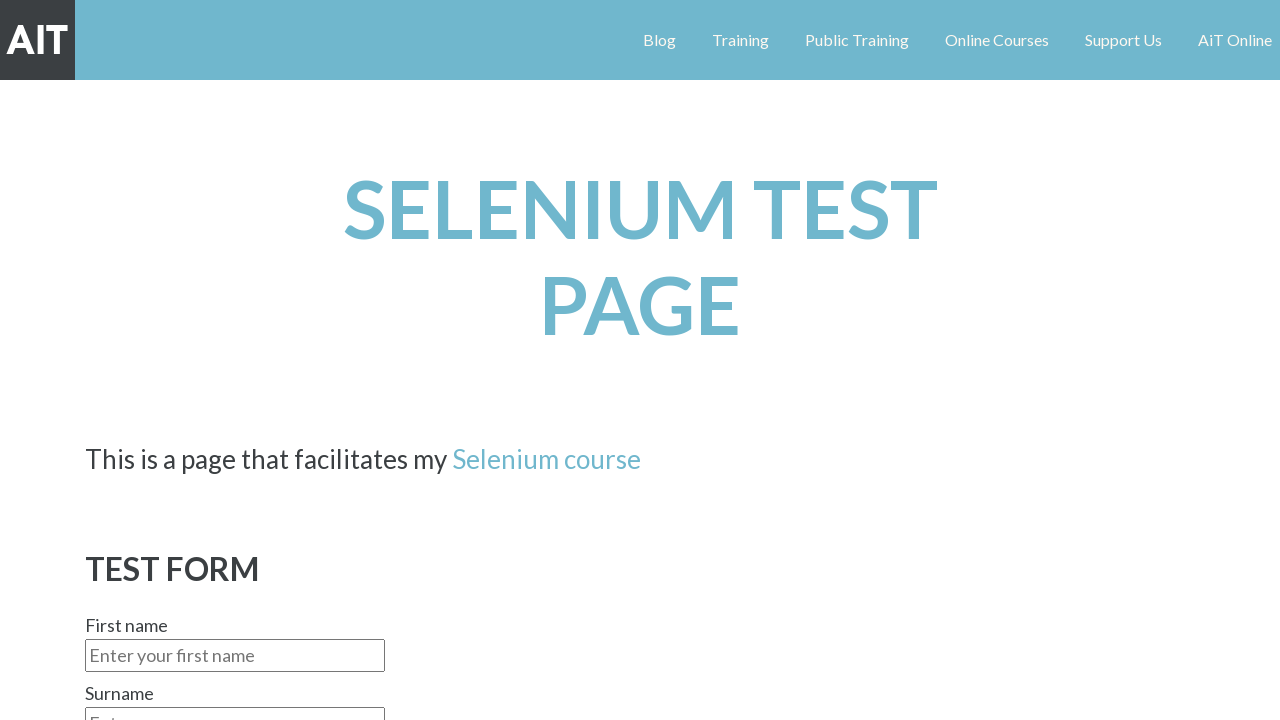

Filled firstname field with 'richard' on #firstname
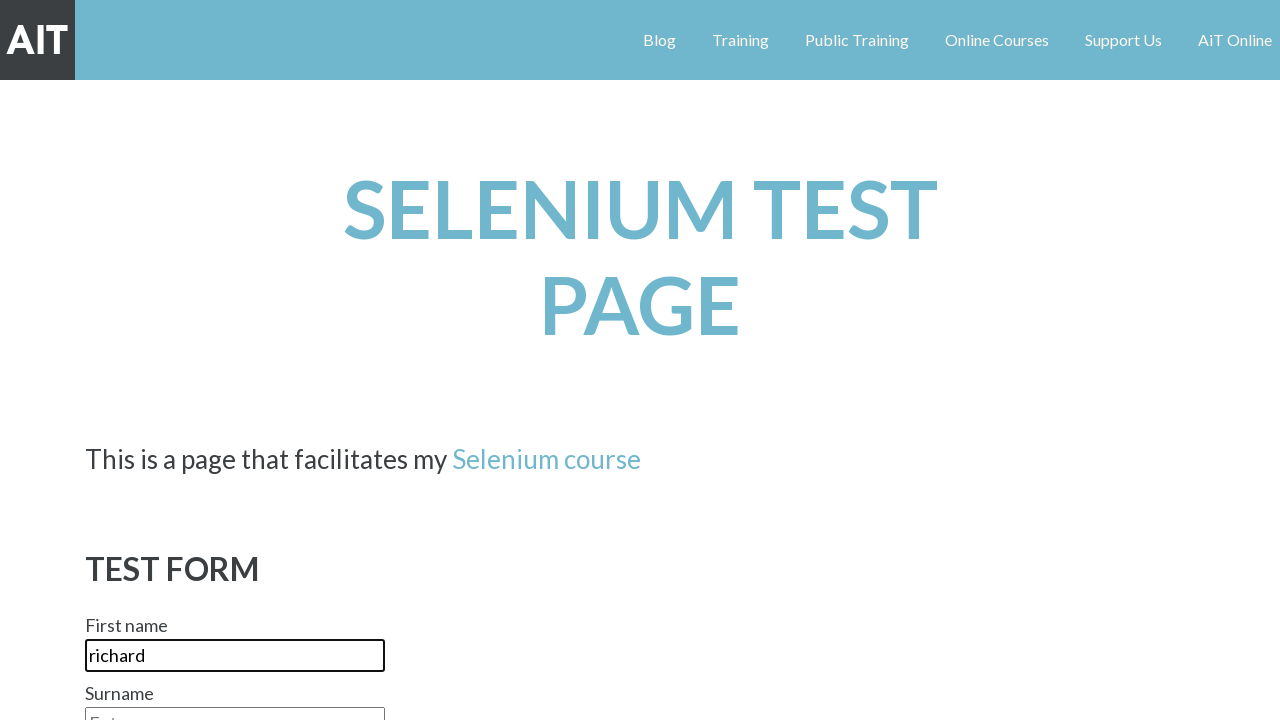

Retrieved value from firstname field to verify
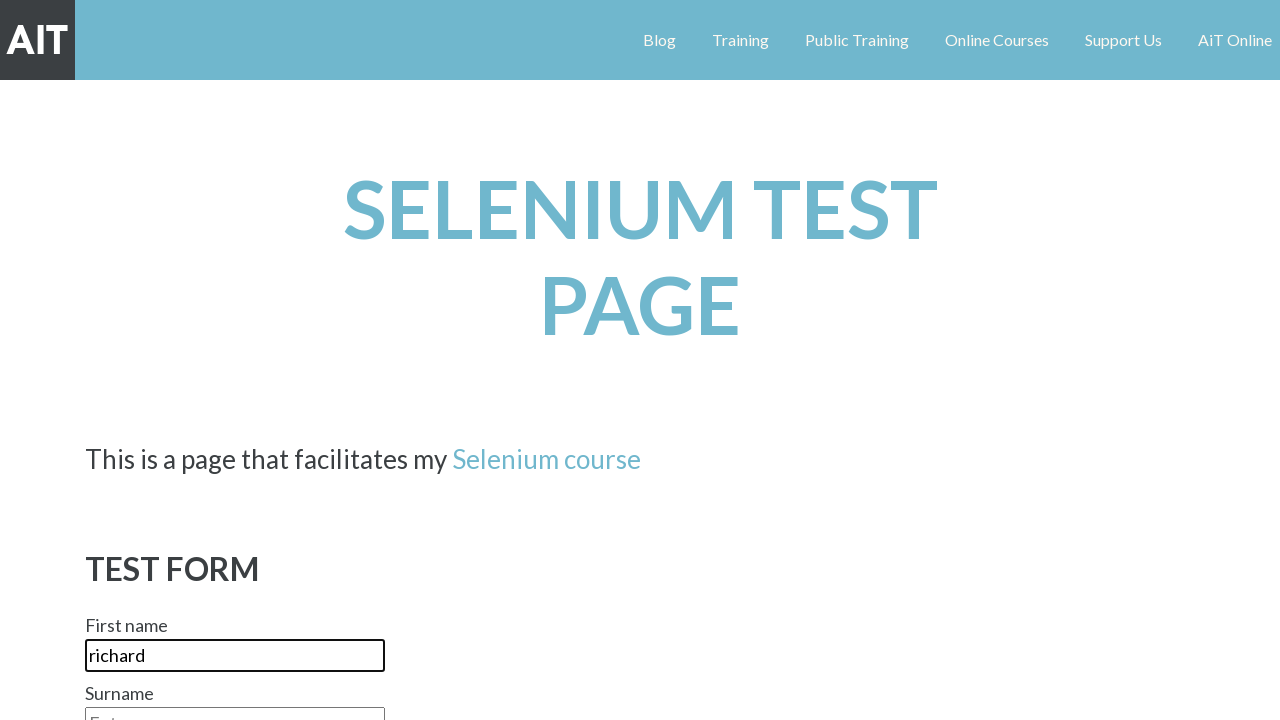

Retrieved name attribute from contact form element
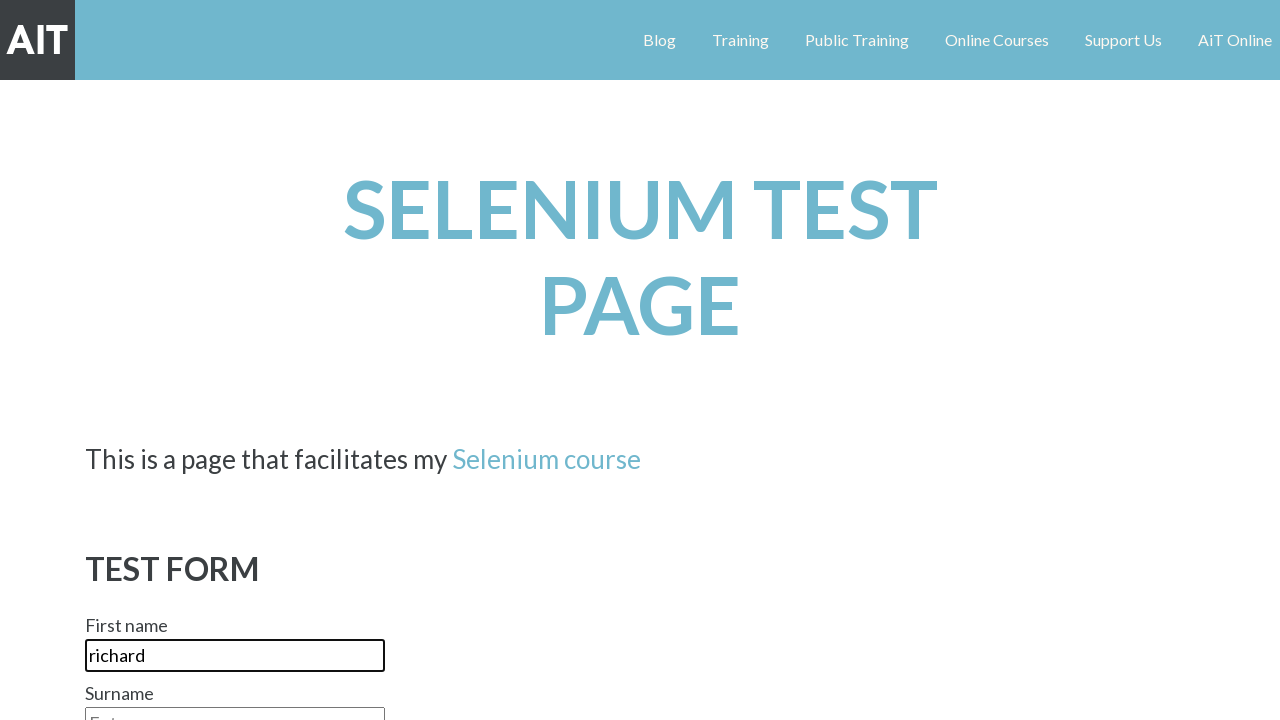

Clicked submit button to submit the form at (141, 360) on #submitbutton
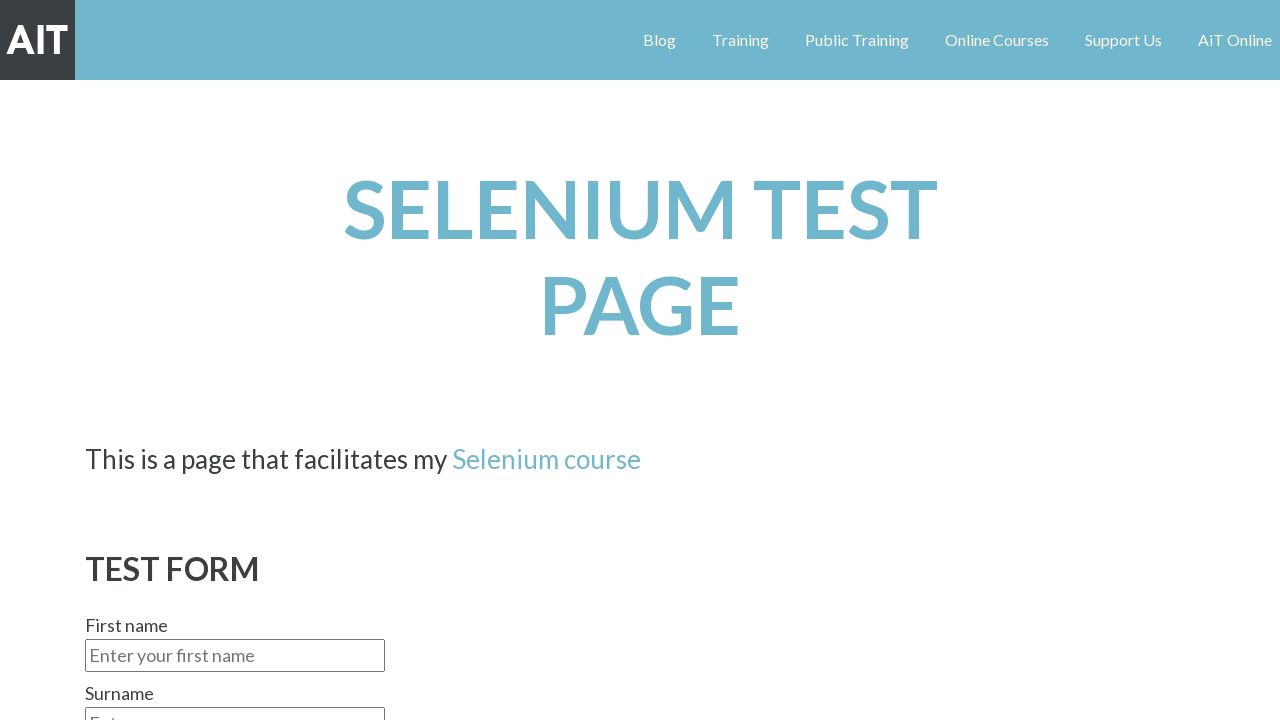

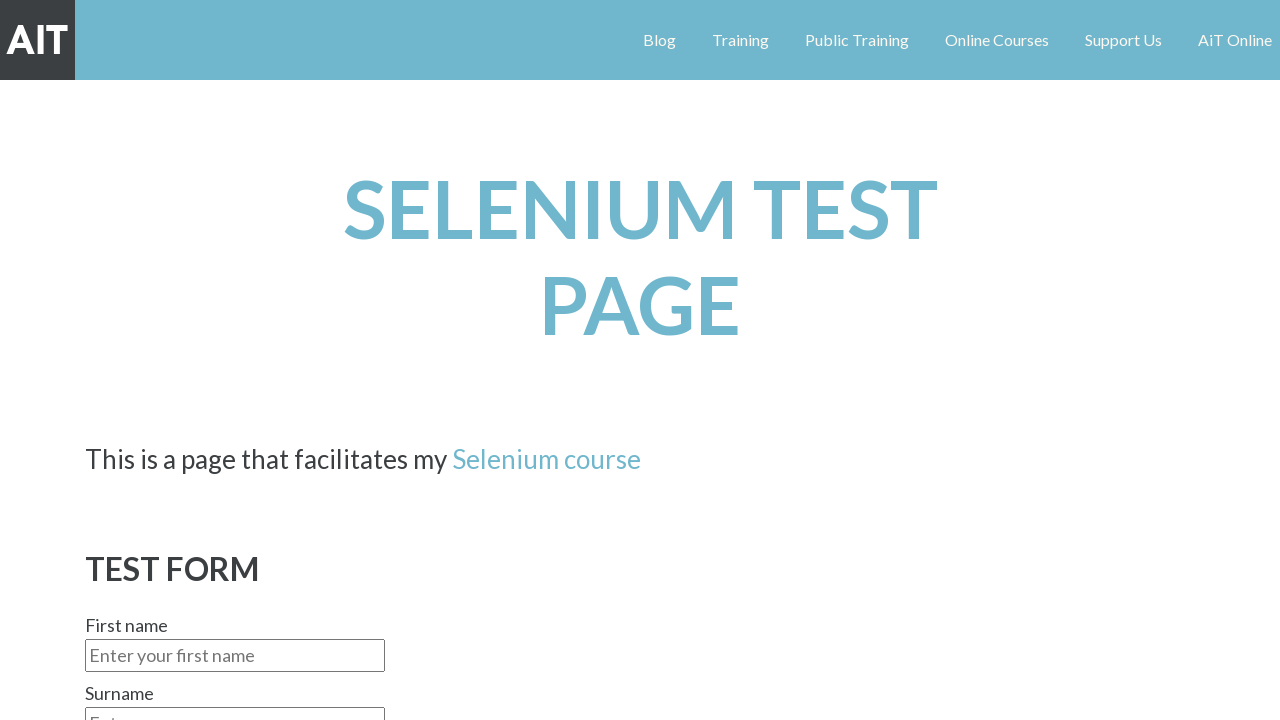